Tests interacting with a shadow DOM element inside an iframe by switching to the iframe and using JavaScript to access the shadow root element

Starting URL: https://selectorshub.com/shadow-dom-in-iframe/

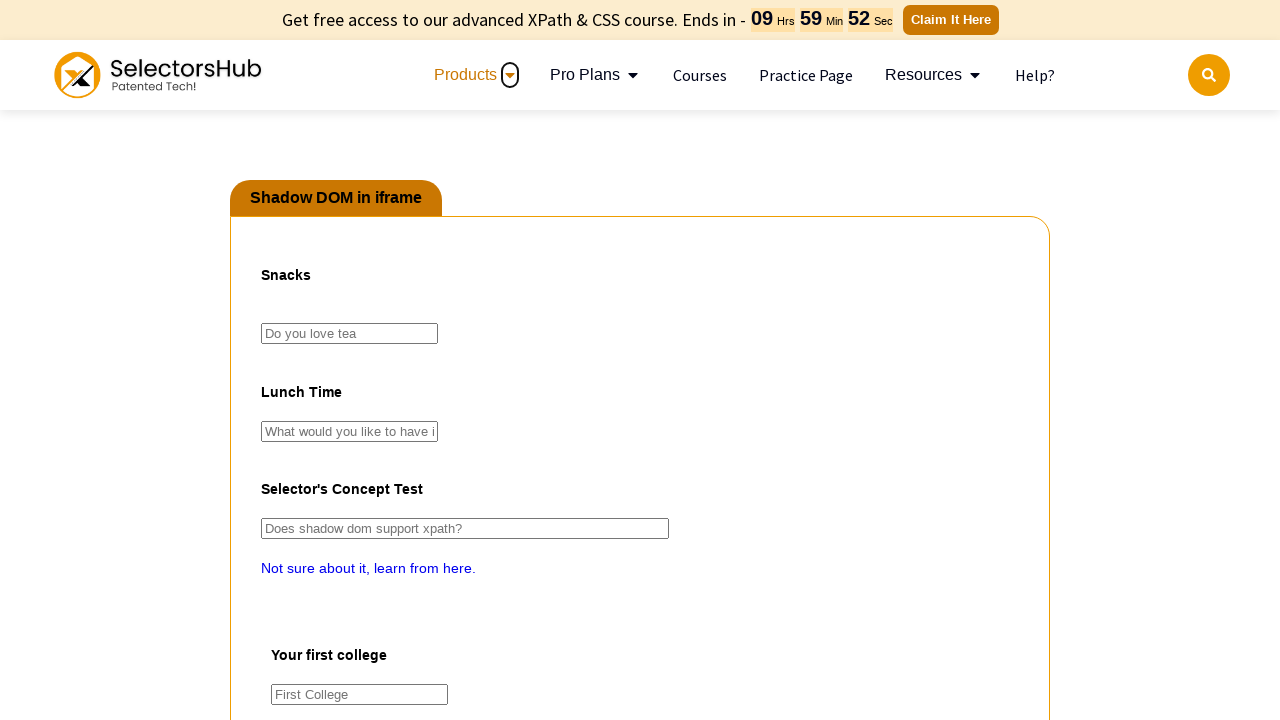

Waited 8 seconds for iframe to load
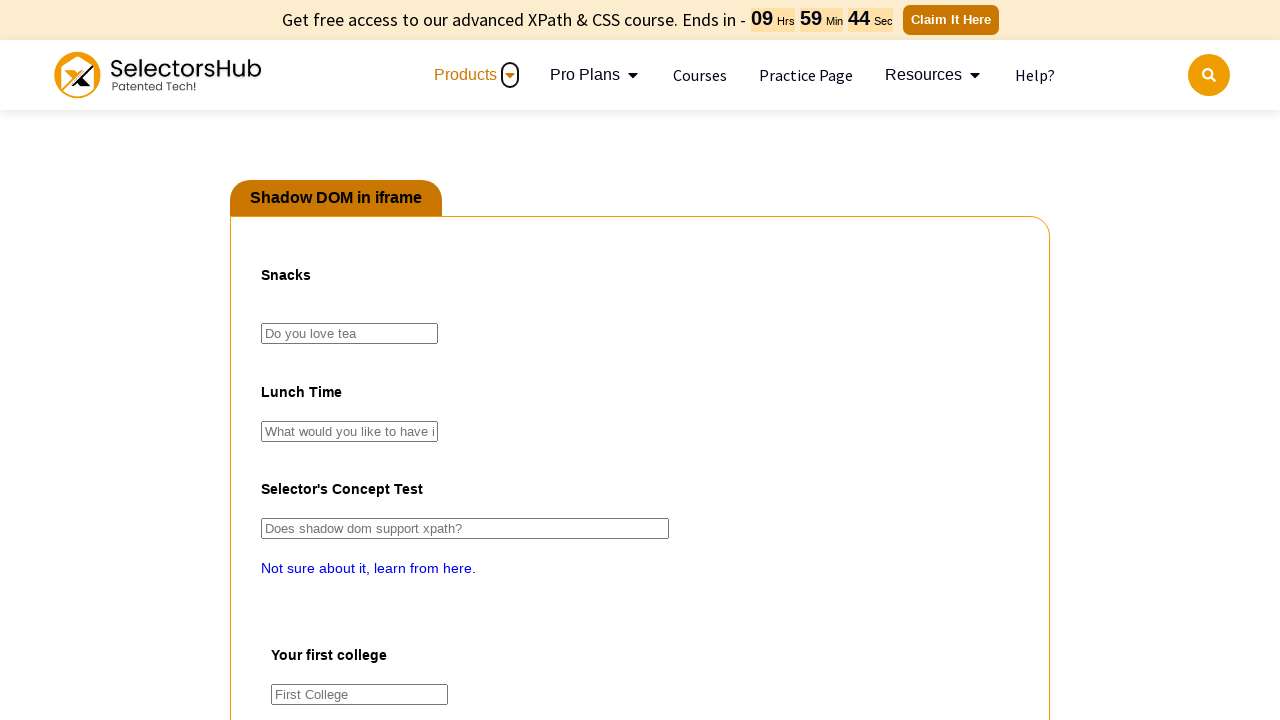

Switched to iframe with name 'pact'
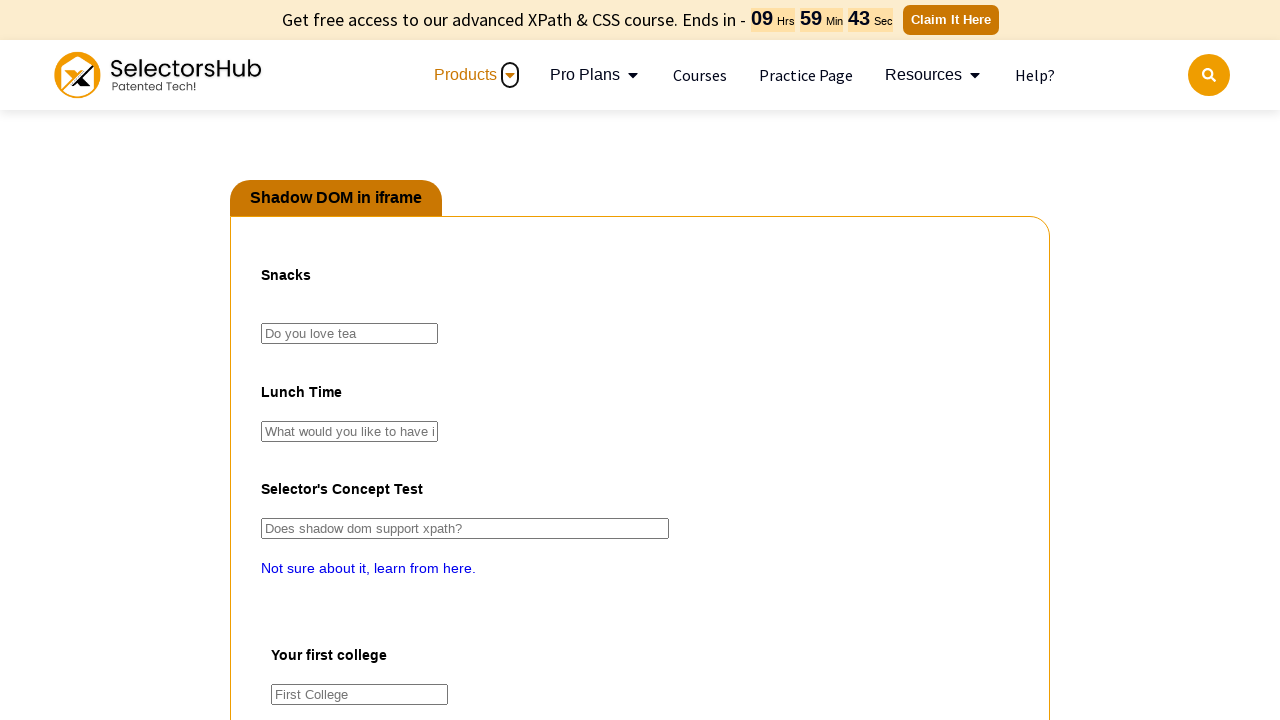

Waited 5 seconds for content to load in iframe
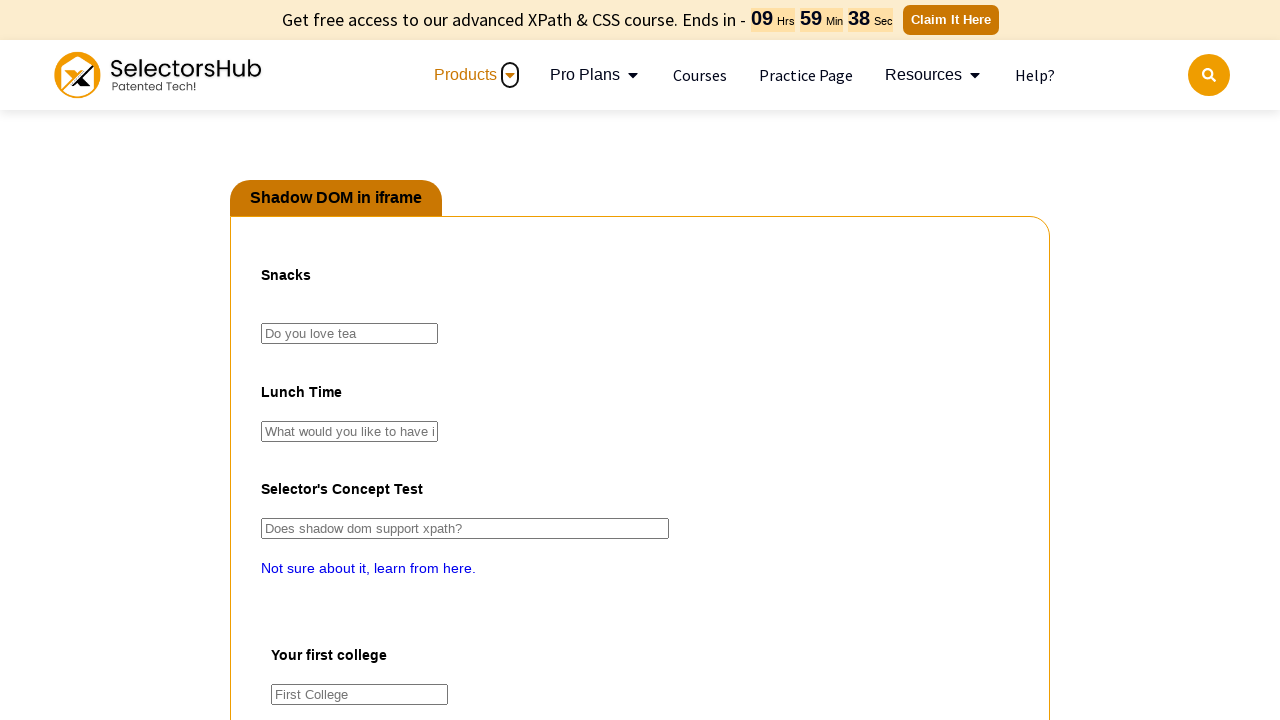

Accessed shadow DOM element with ID 'snacktime' and filled tea input with 'masala tea'
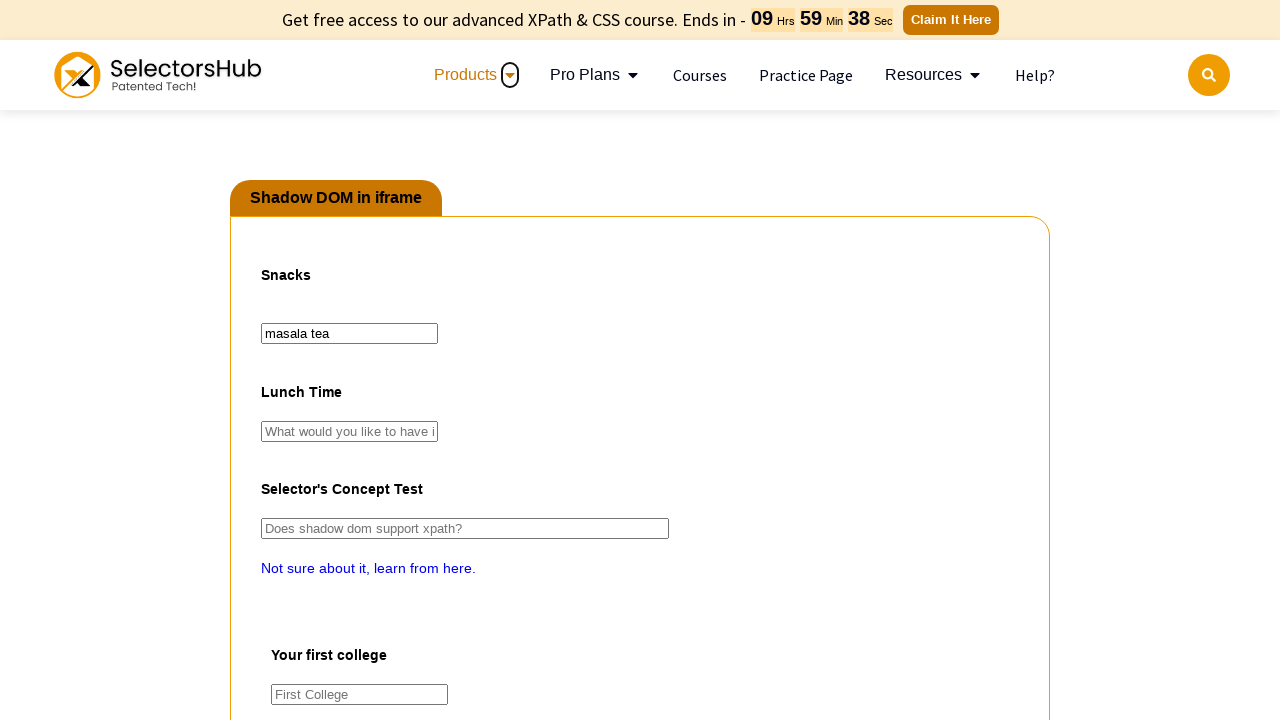

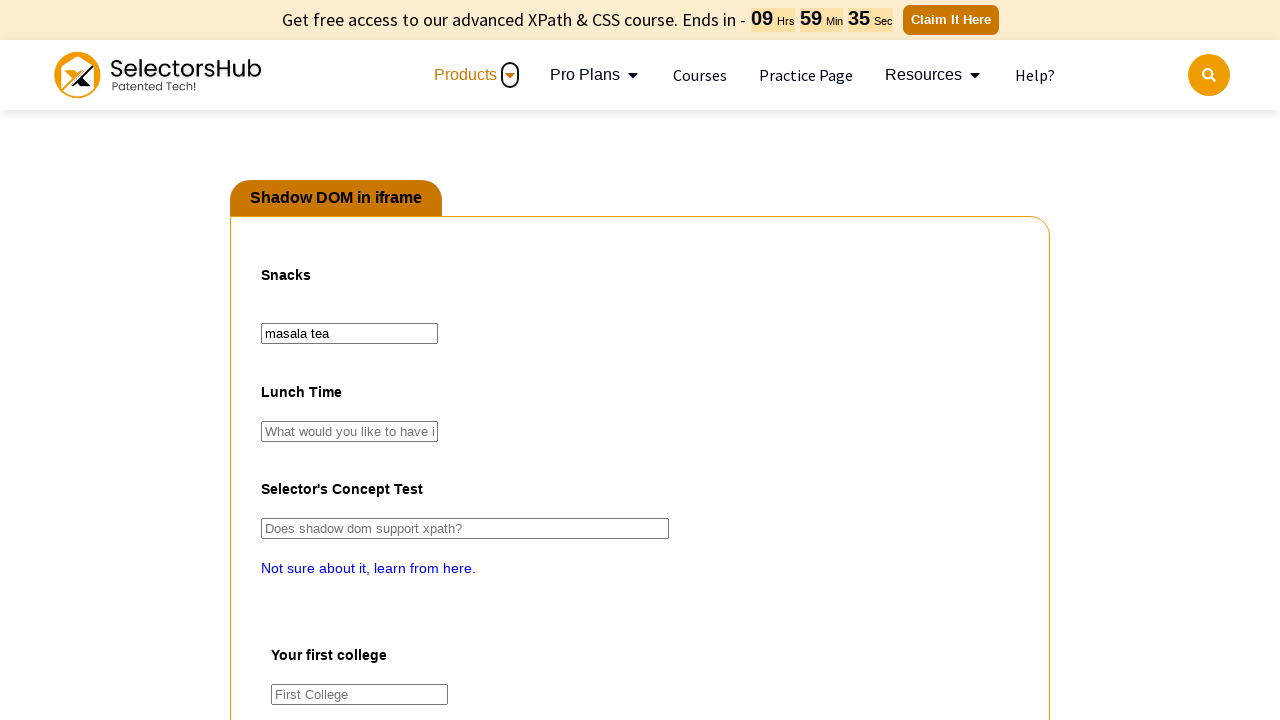